Tests medium priority level selection by clicking the medio radio button to verify it changes color to yellow

Starting URL: https://splendorous-starlight-c2b50a.netlify.app/

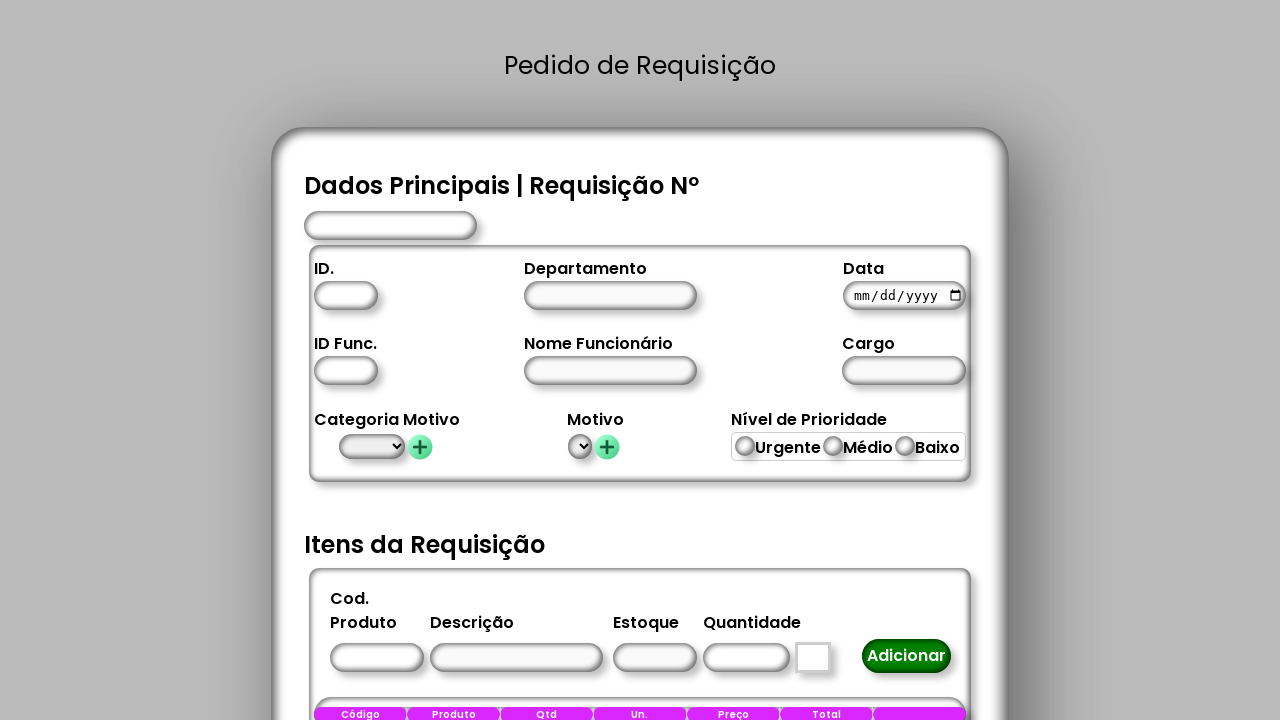

Clicked the 'medio' (medium priority) radio button at (833, 446) on #medio
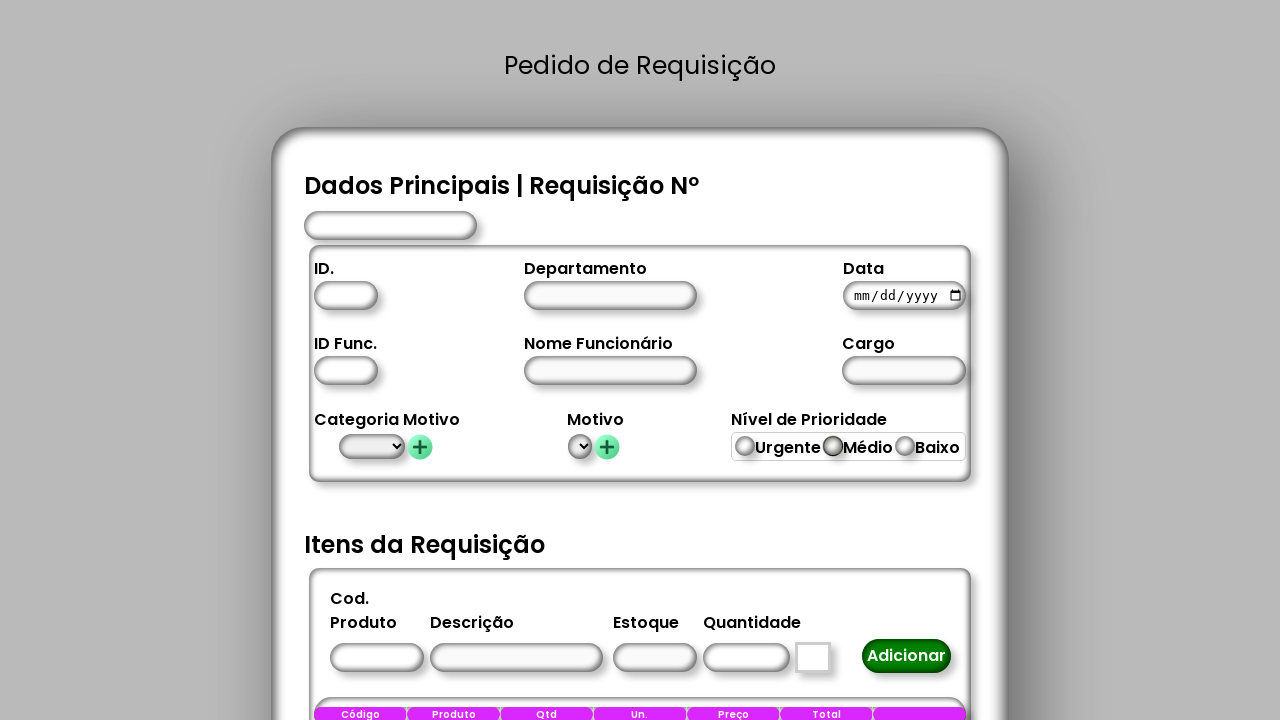

Waited 500ms for medium priority button color to change to yellow
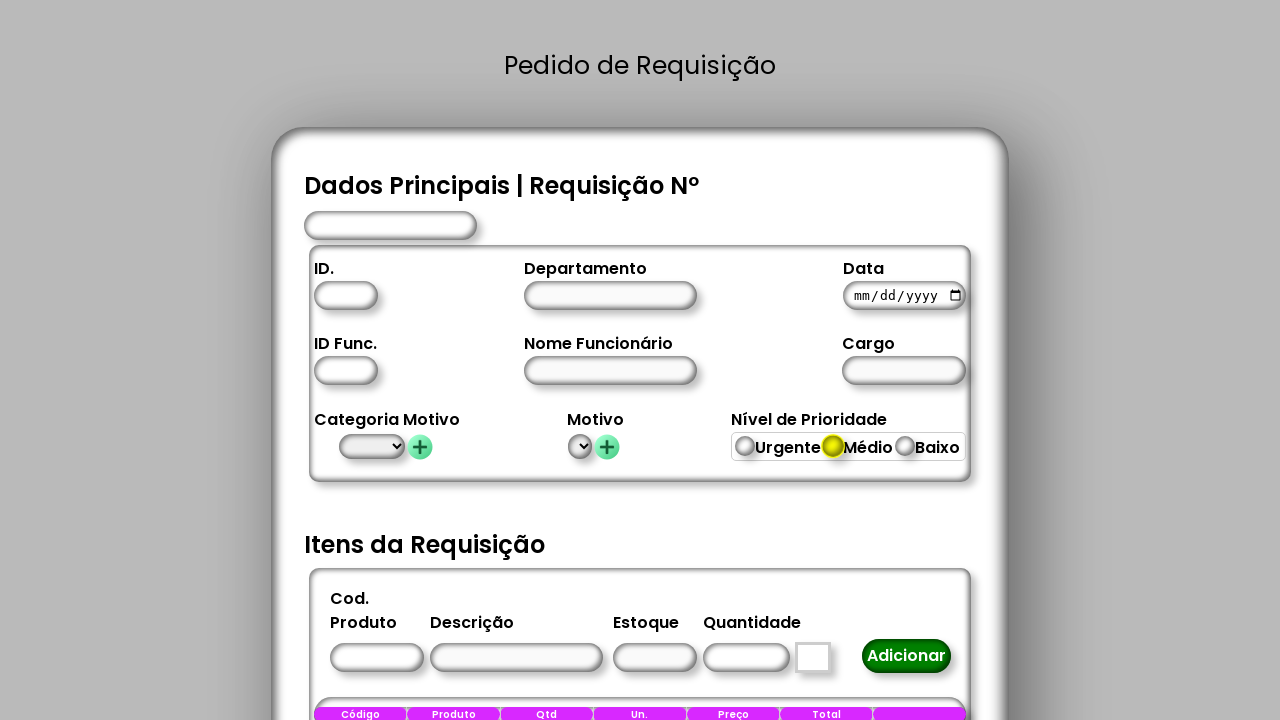

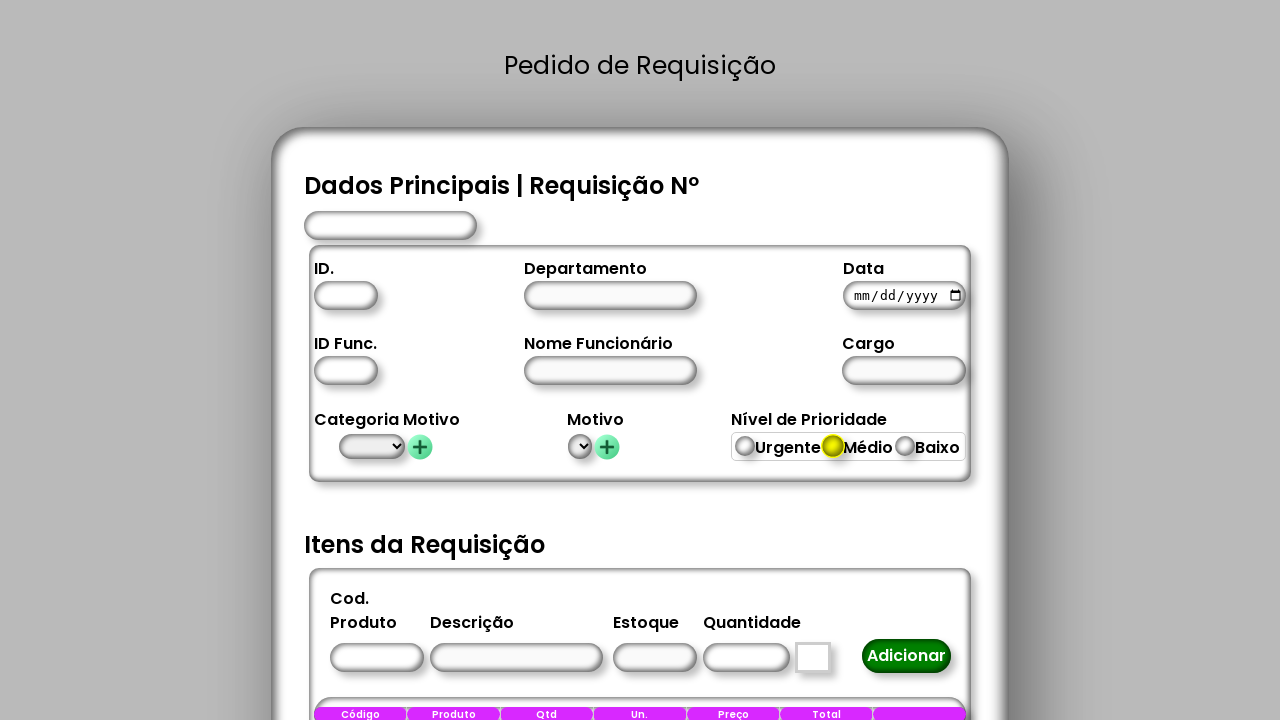